Tests double-click functionality by double-clicking on a button element

Starting URL: https://skill-test.net/mouse-double-click

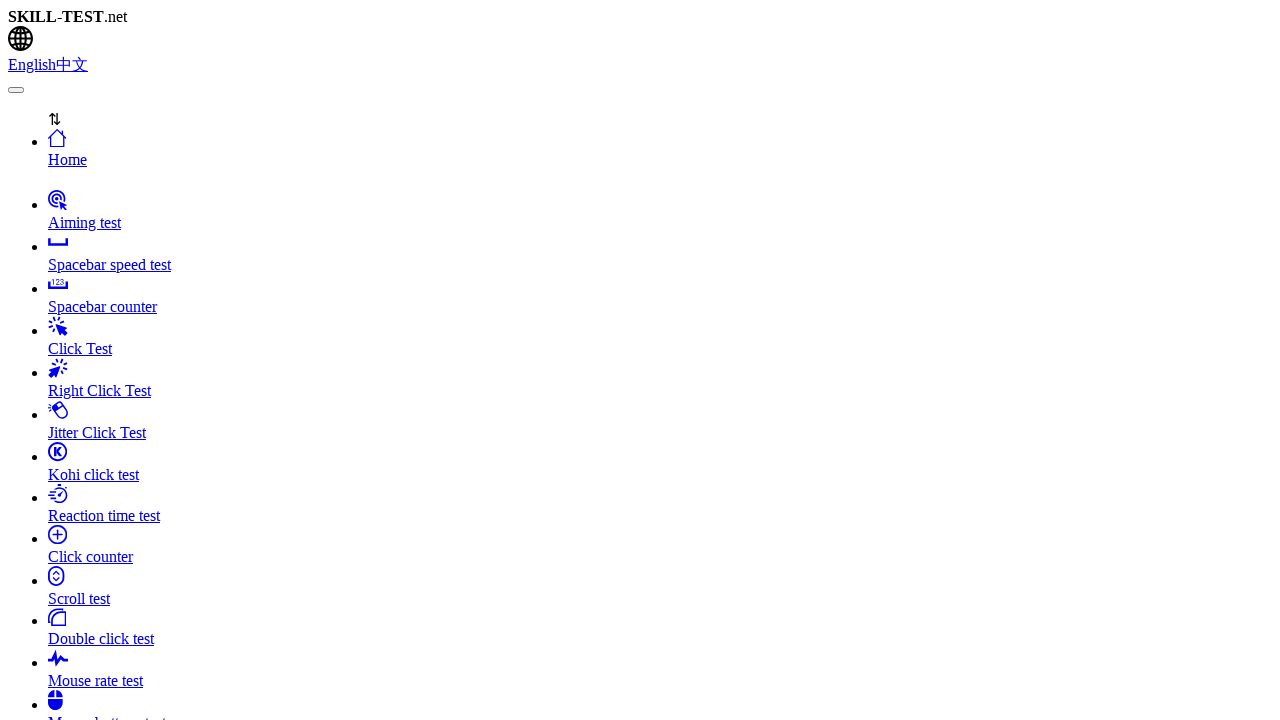

Waited for clicker button to be visible
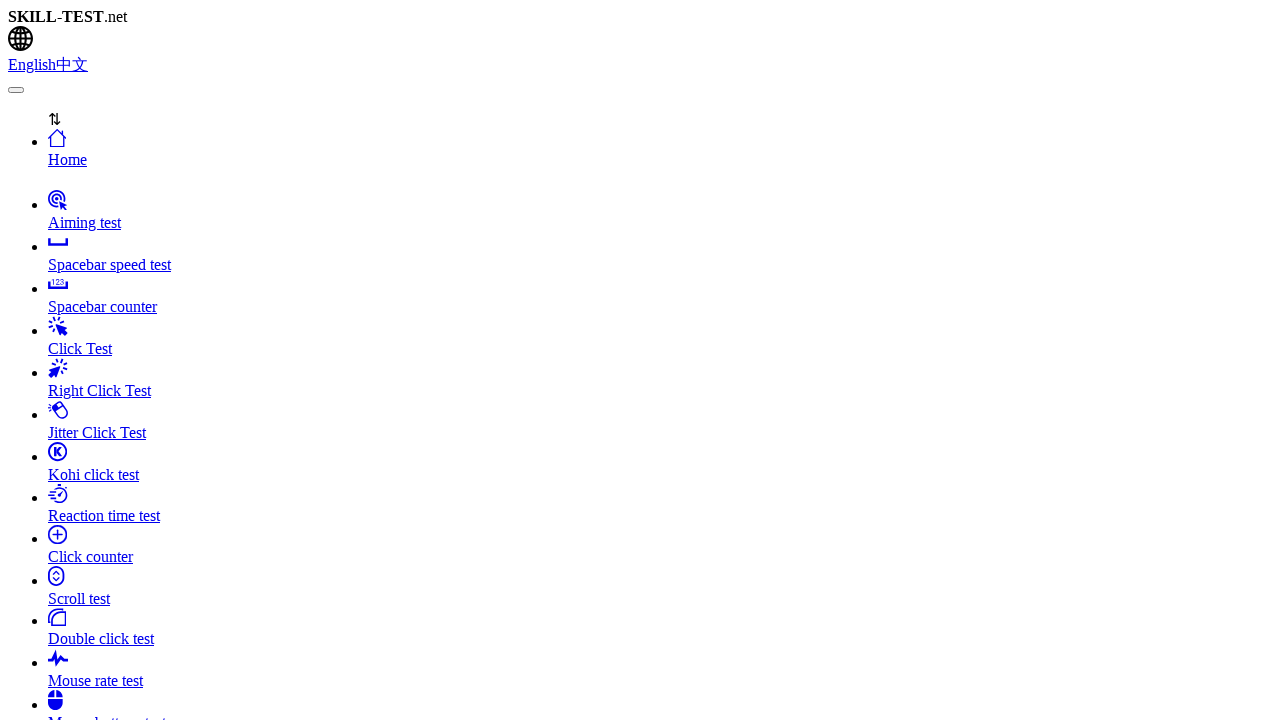

Double-clicked on the clicker button at (640, 360) on button#clicker
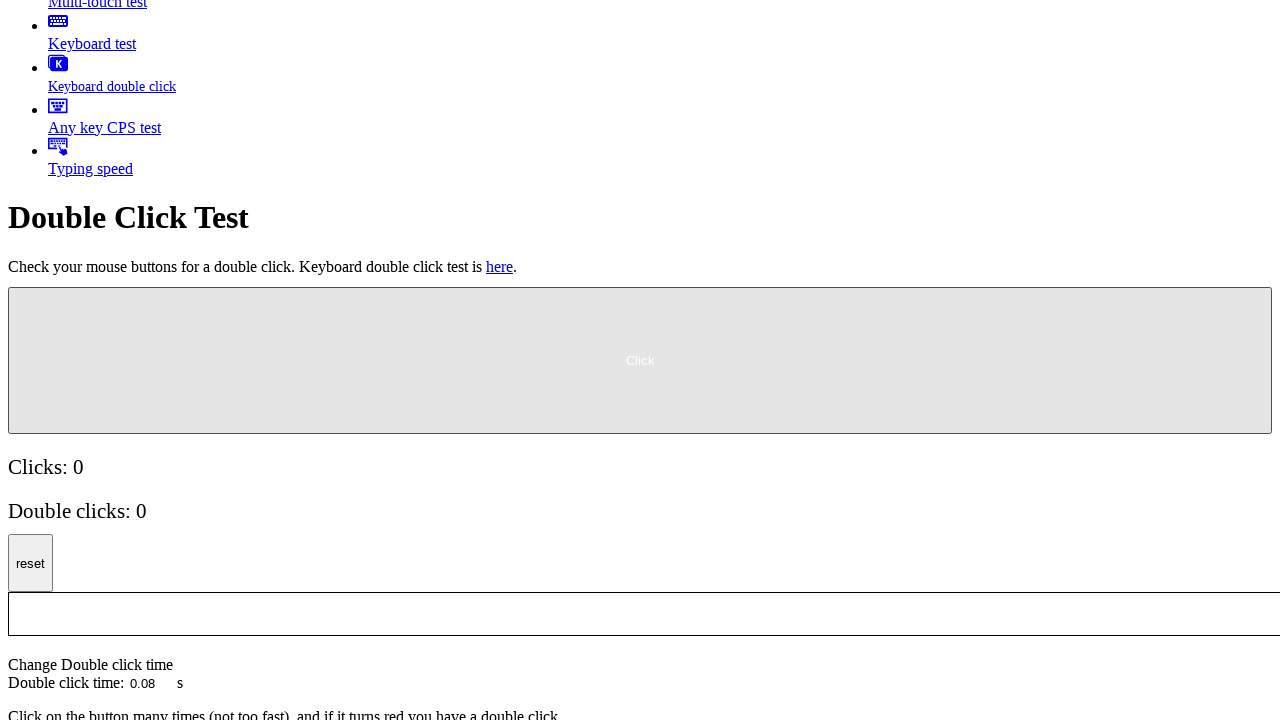

Located the clicker button element
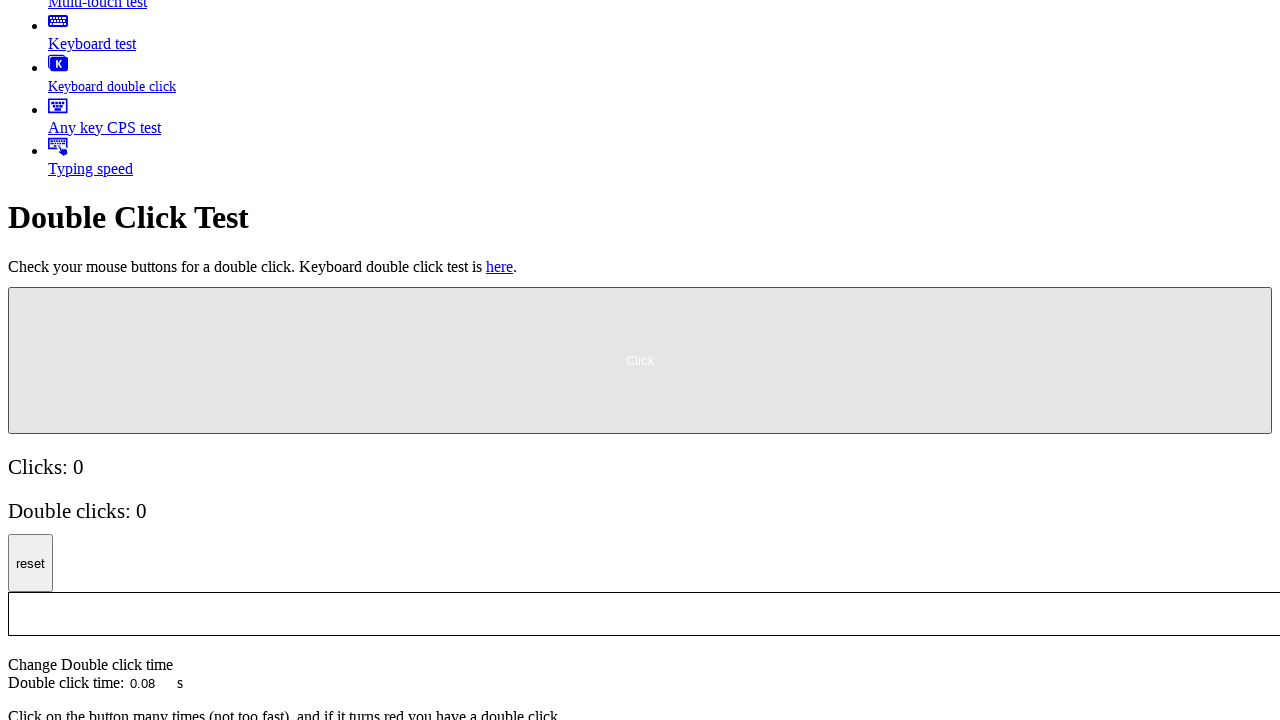

Retrieved bounding box coordinates of clicker button
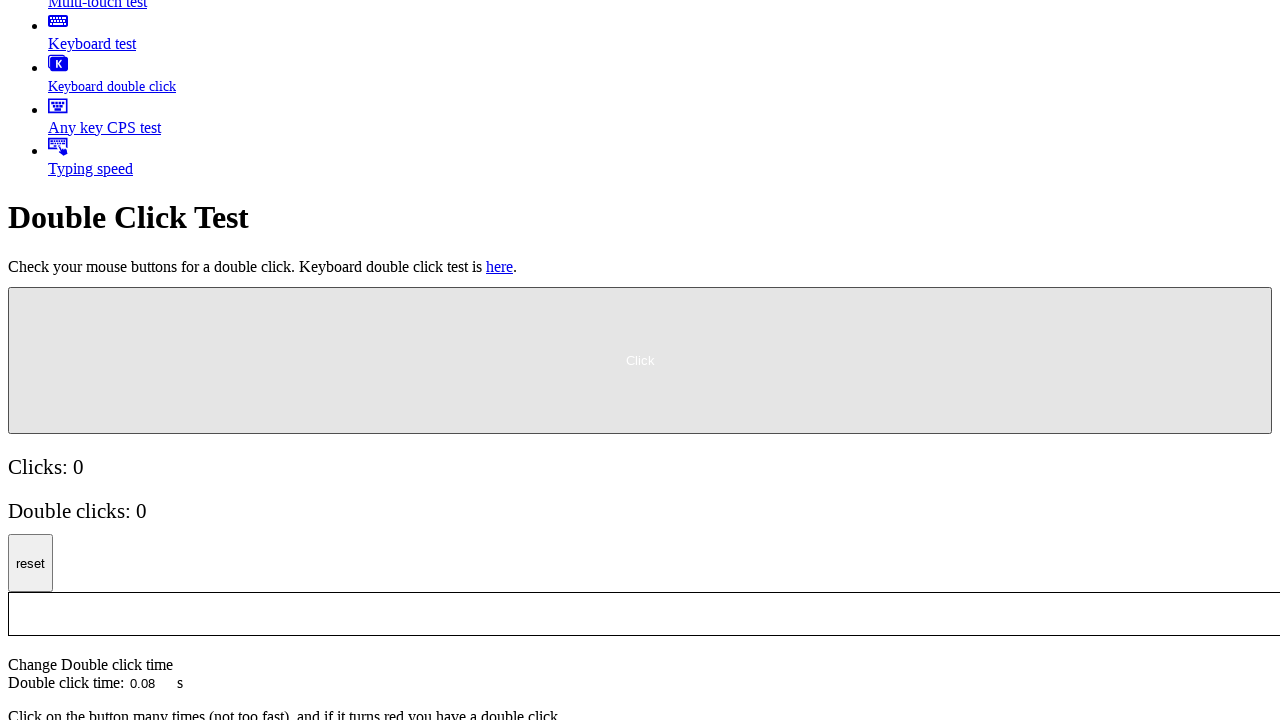

Clicked button at offset position (5 pixels right and down) at (13, 292)
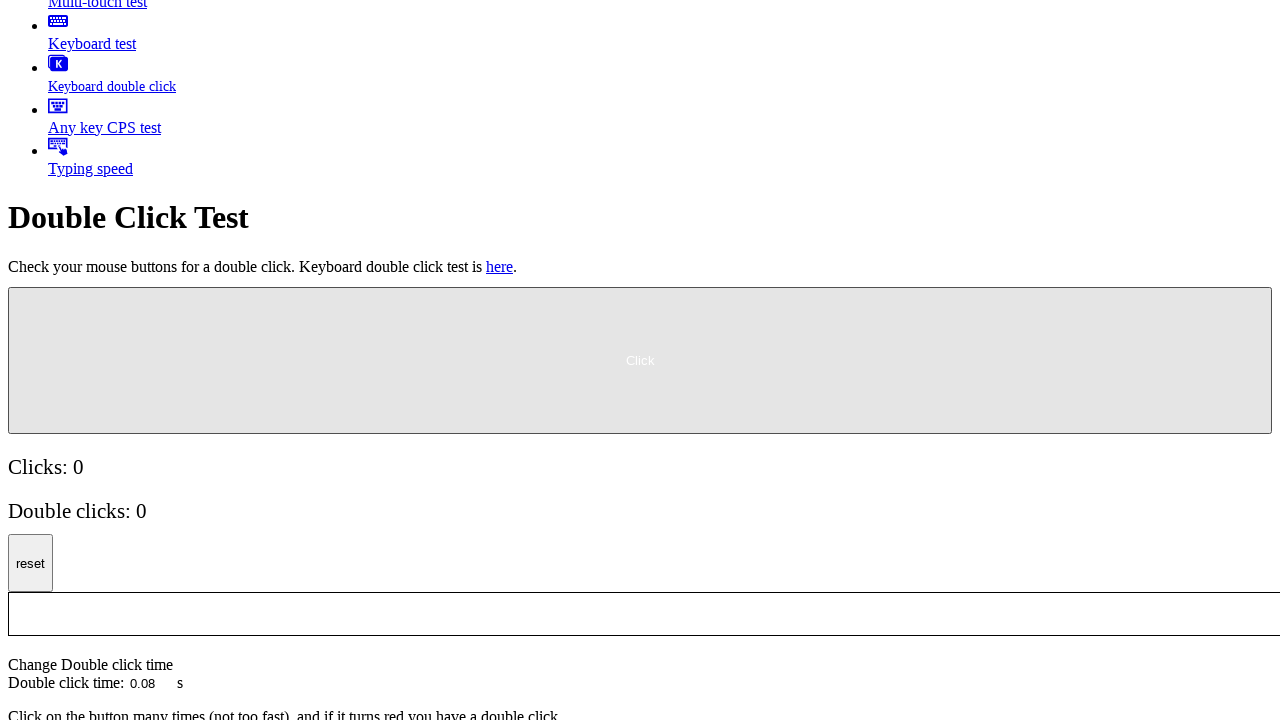

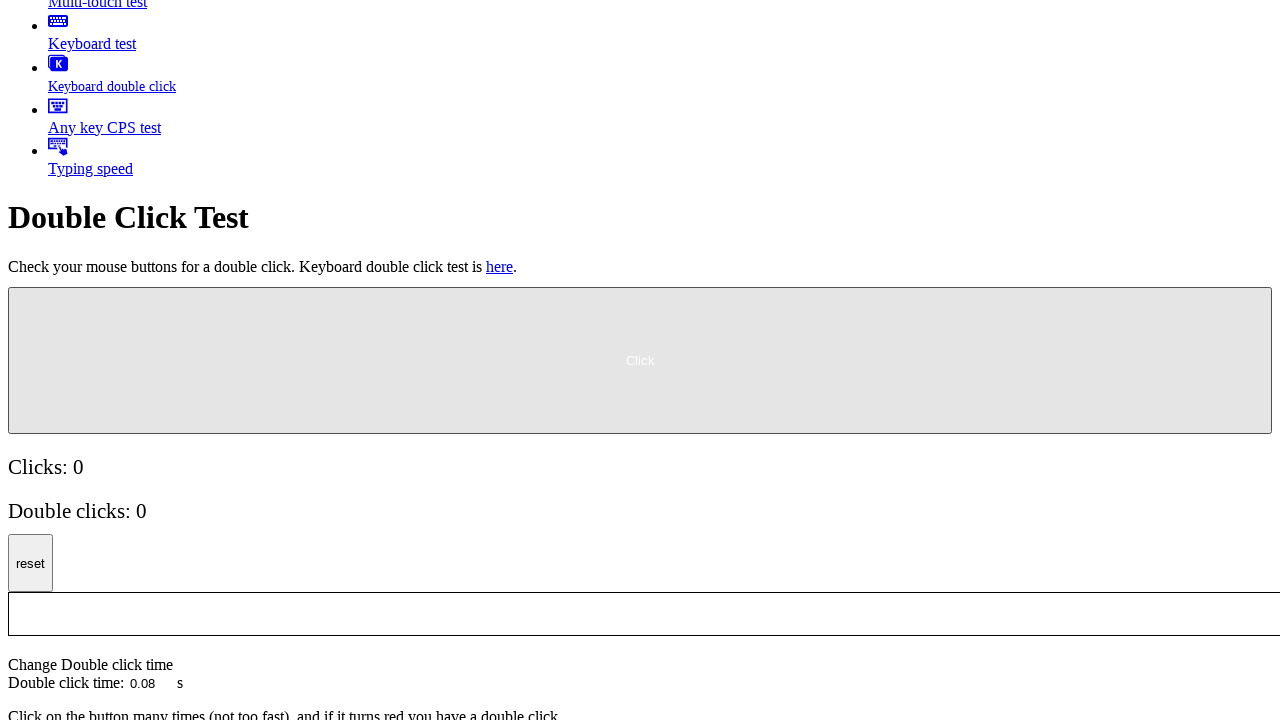